Tests a button click interaction by clicking the "Verify" button and verifying that a success message appears on the page.

Starting URL: http://suninjuly.github.io/wait1.html

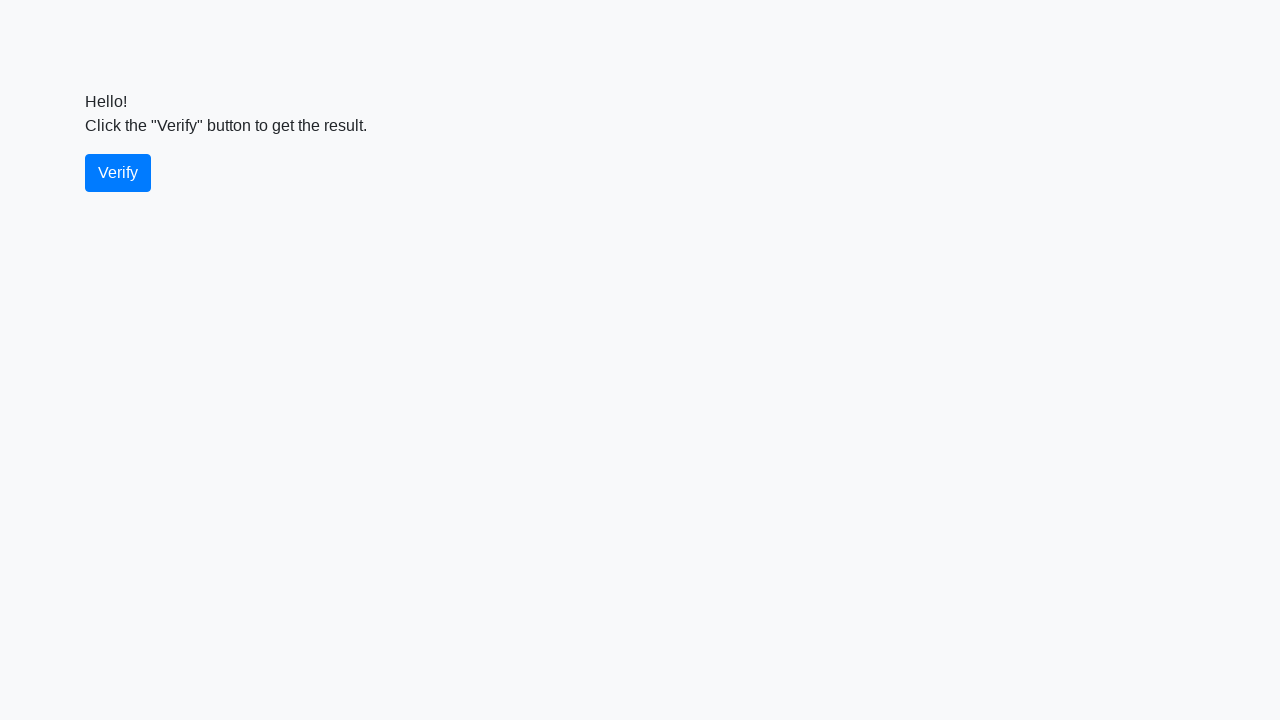

Waited for verify button to appear
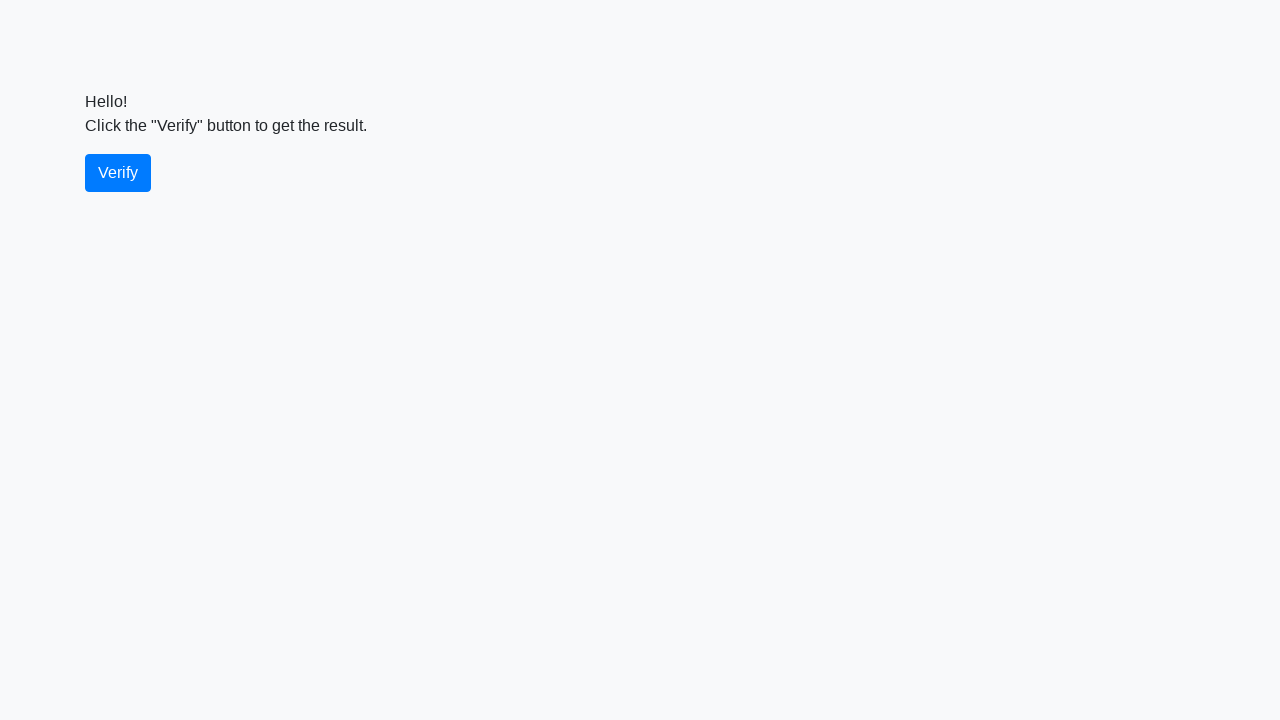

Clicked the verify button at (118, 173) on #verify
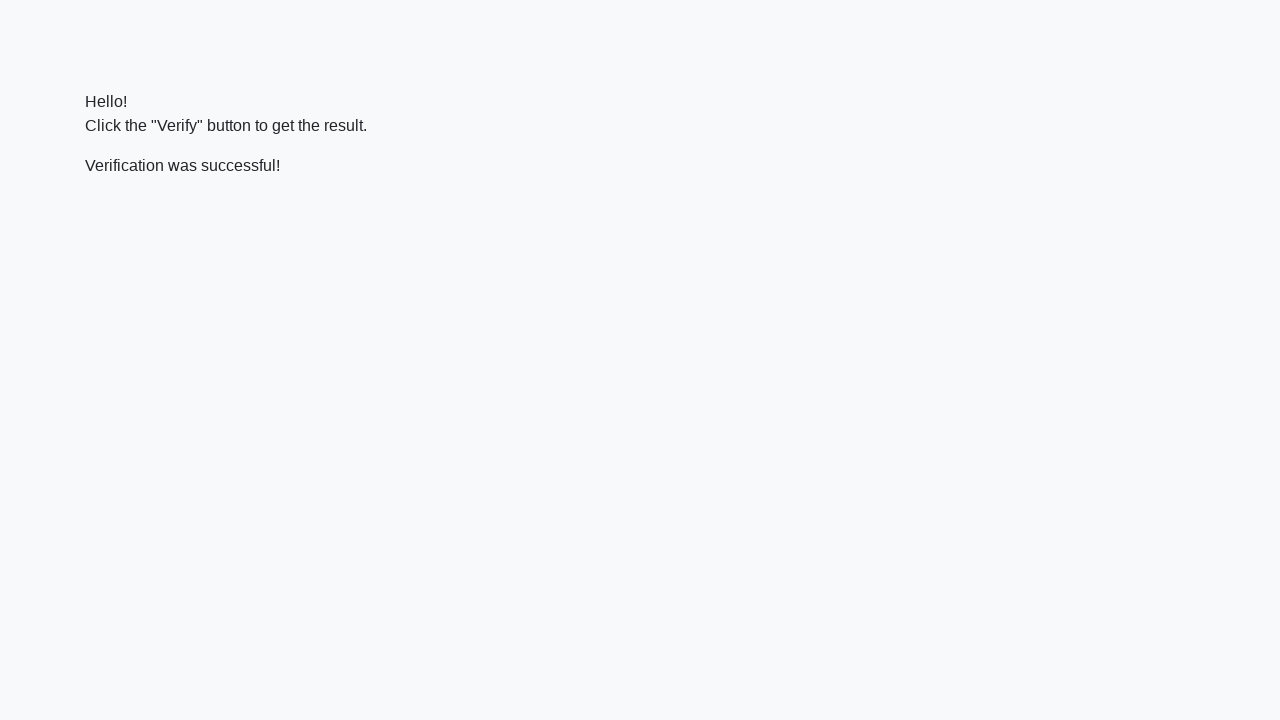

Success message appeared on the page
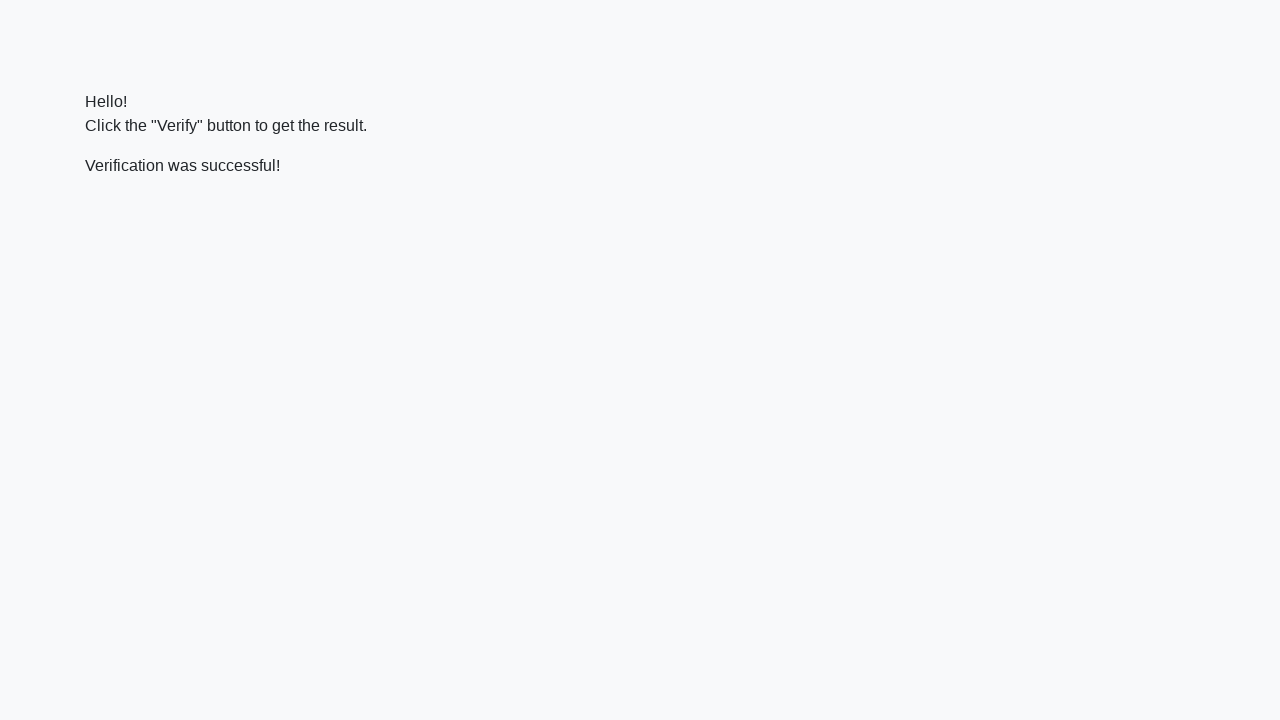

Verified that success message contains 'successful'
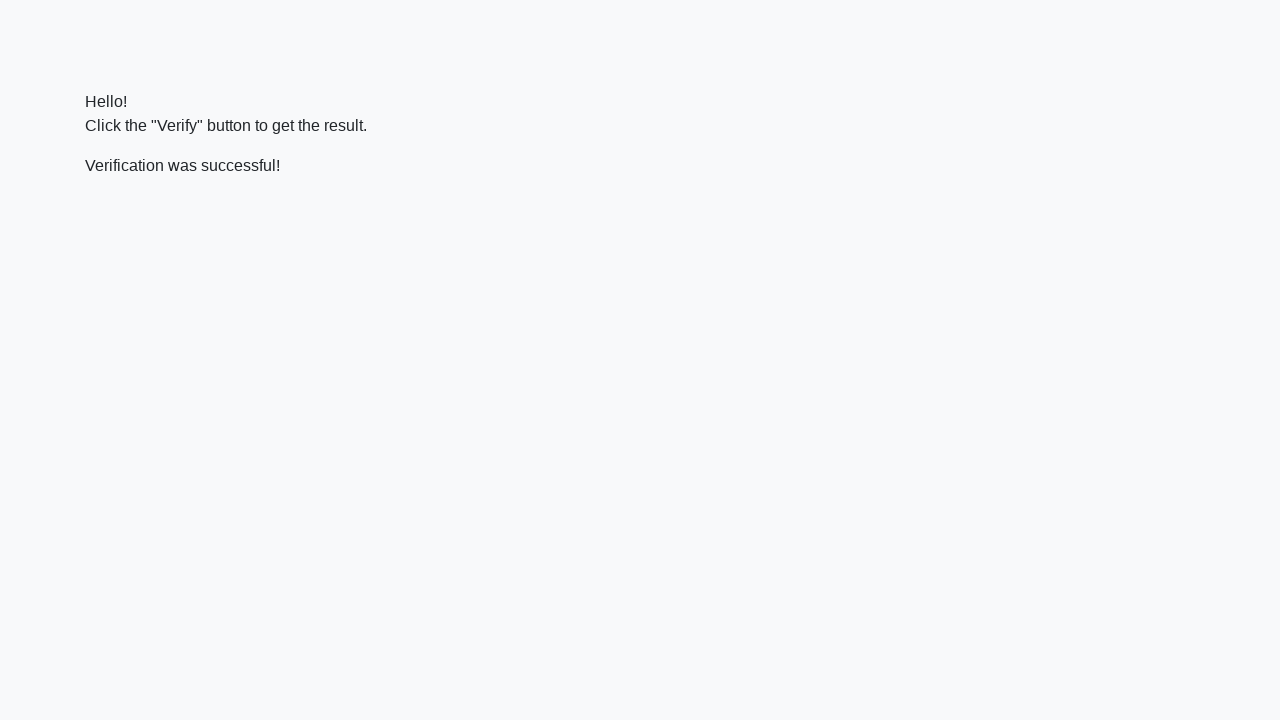

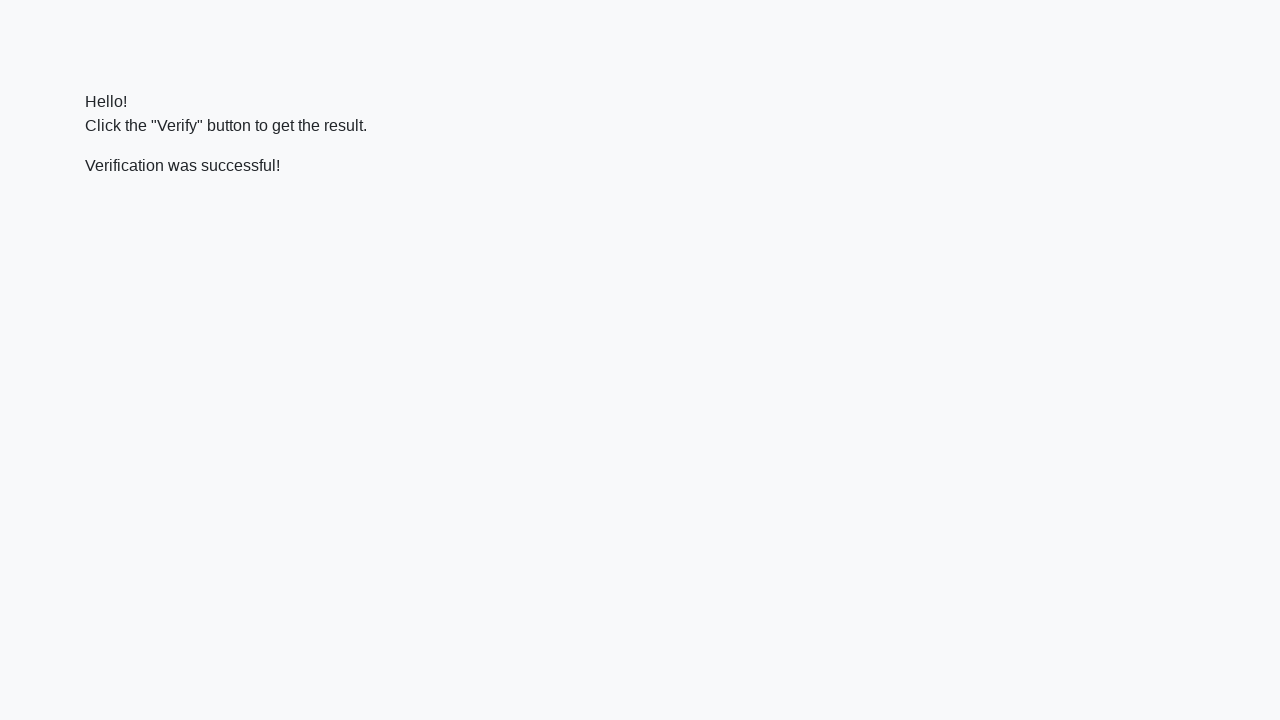